Tests window handling by clicking a button that opens a new tab, switching to it, and clicking on a Training link

Starting URL: https://skpatro.github.io/demo/links/

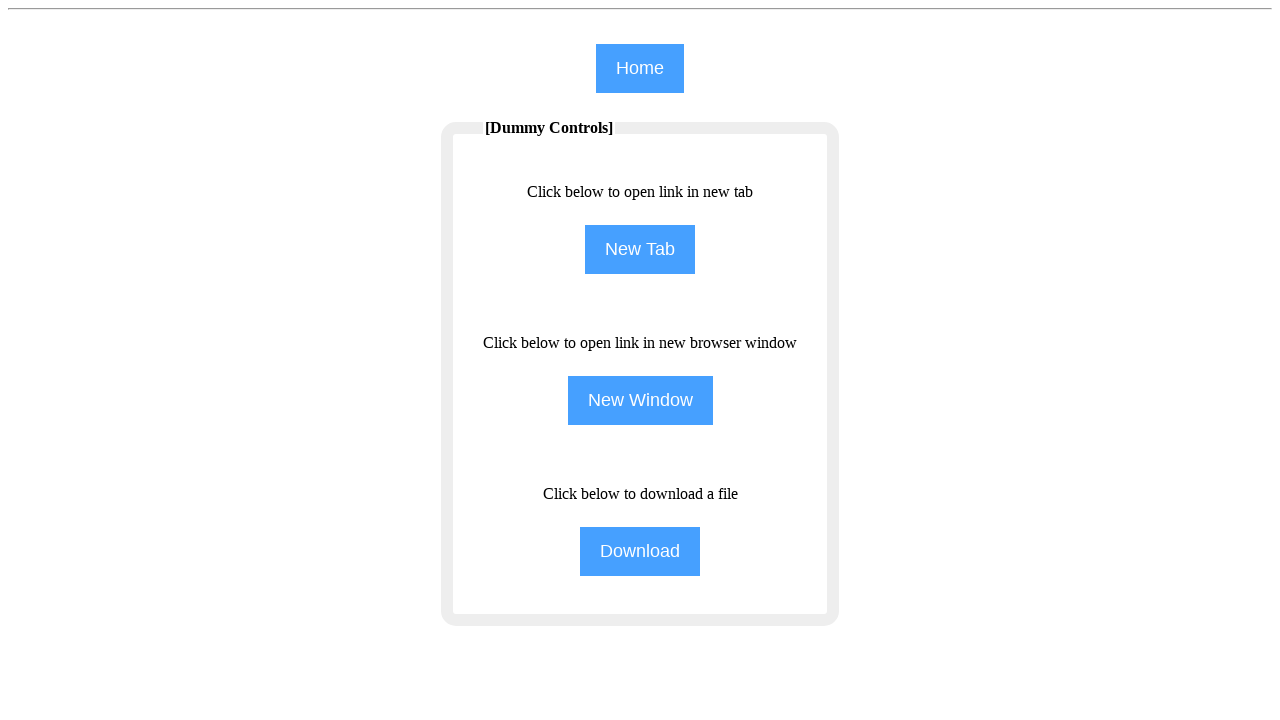

Clicked button to open new tab at (640, 250) on input[name='NewTab']
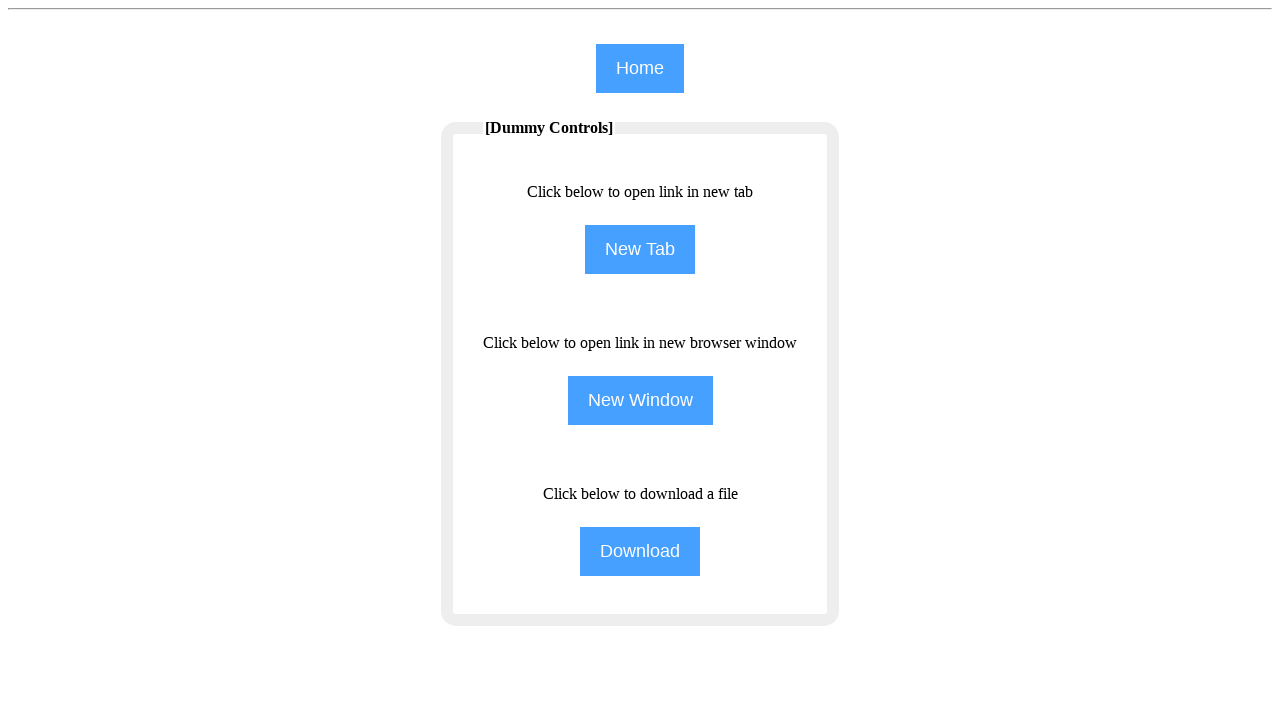

New tab/window opened and captured
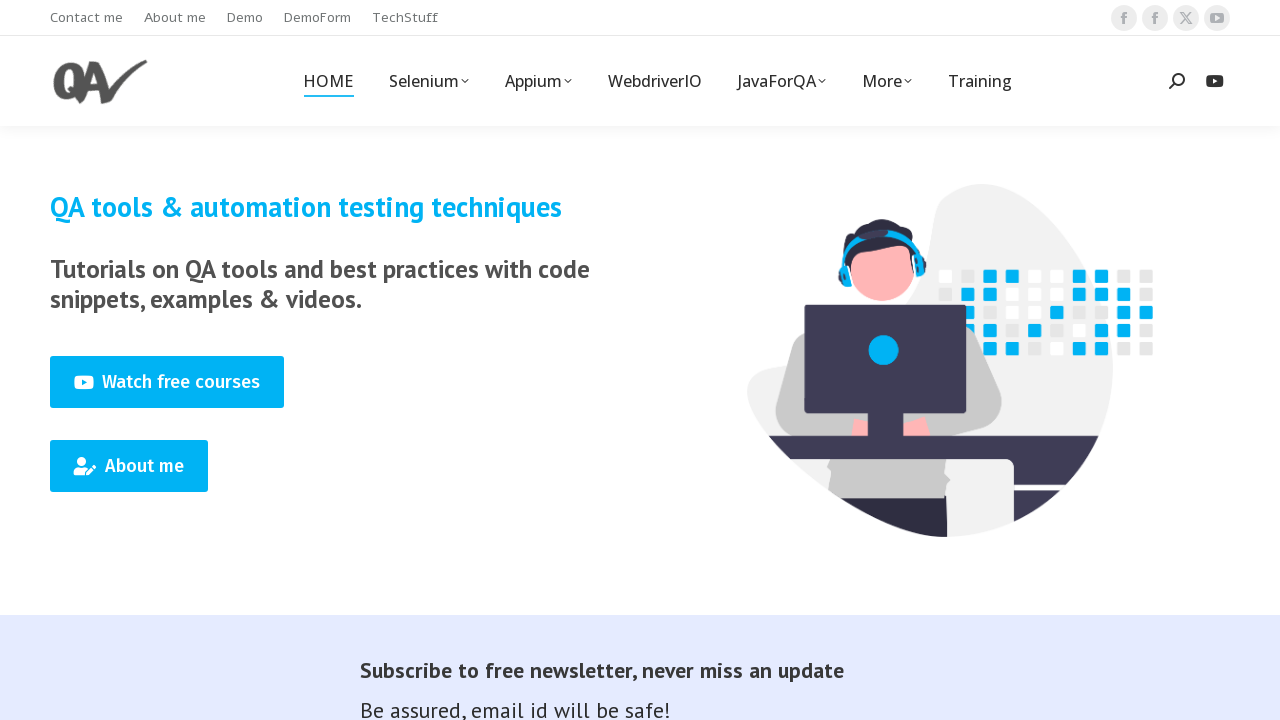

Clicked Training link in new tab header at (980, 81) on header.header-bar span:text('Training')
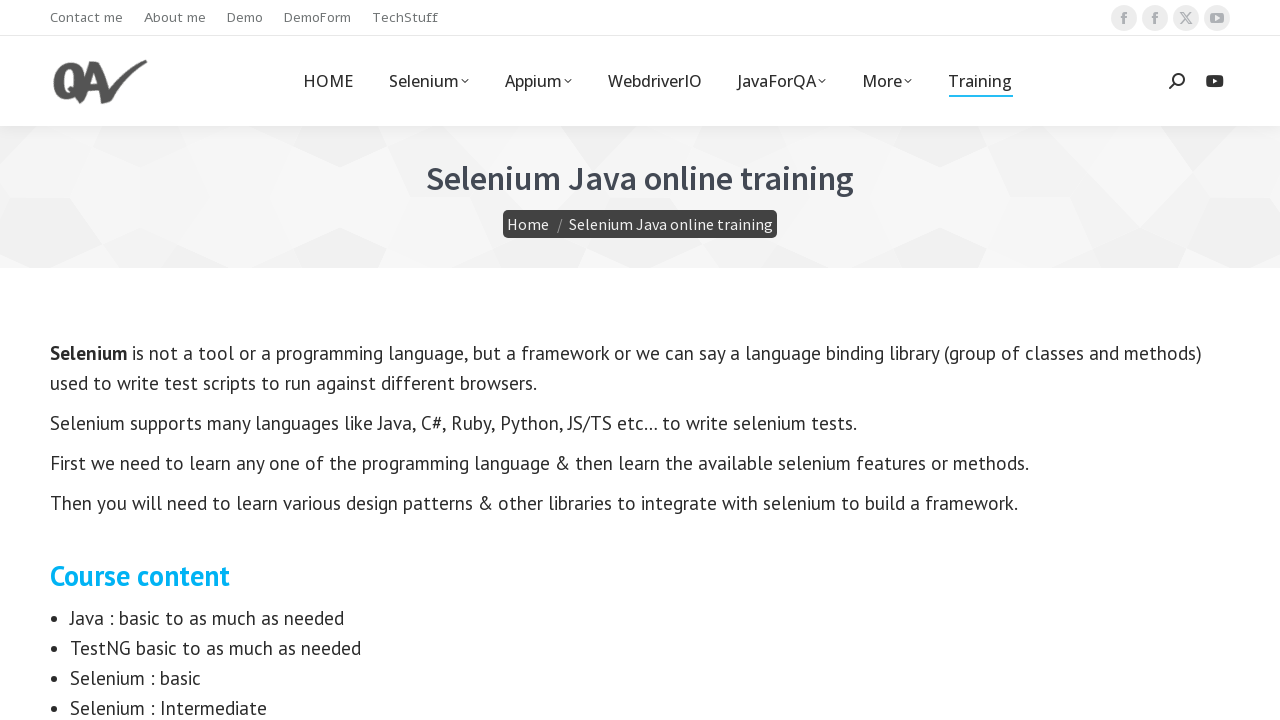

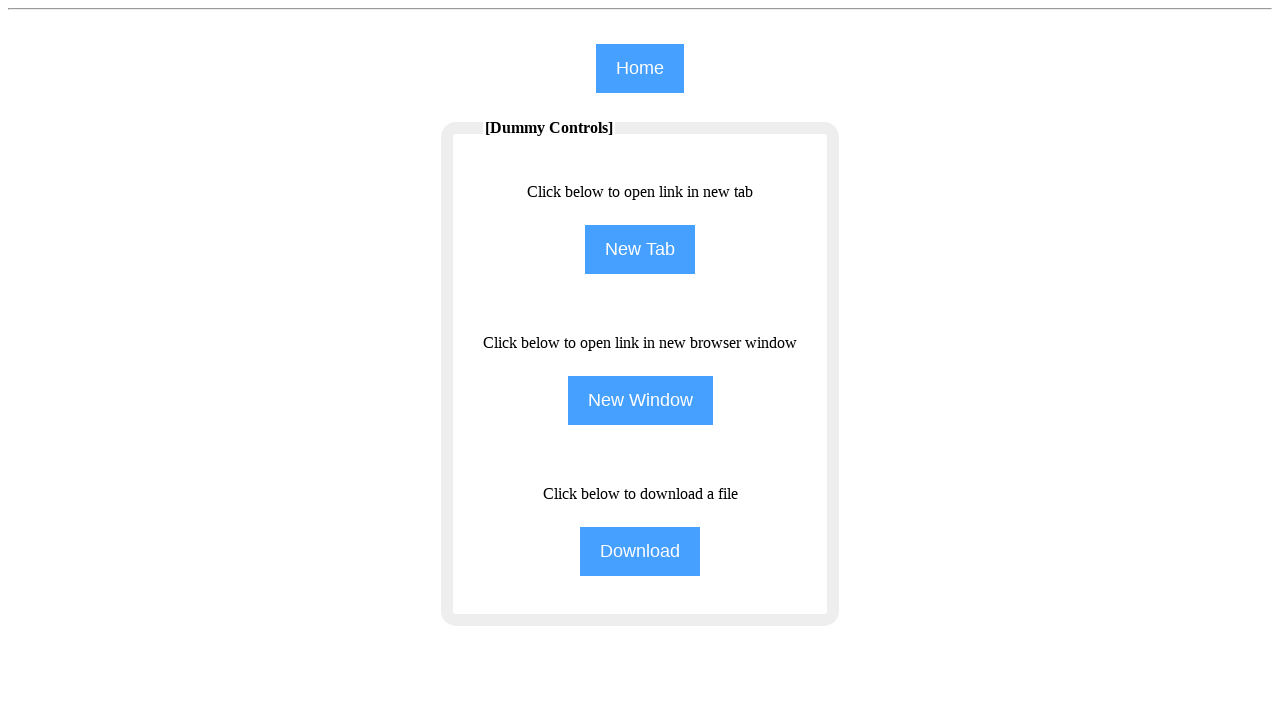